Tests form interaction and navigation on an automation practice page by filling an autocomplete field, opening a new window, and clicking a link

Starting URL: https://www.rahulshettyacademy.com/AutomationPractice/

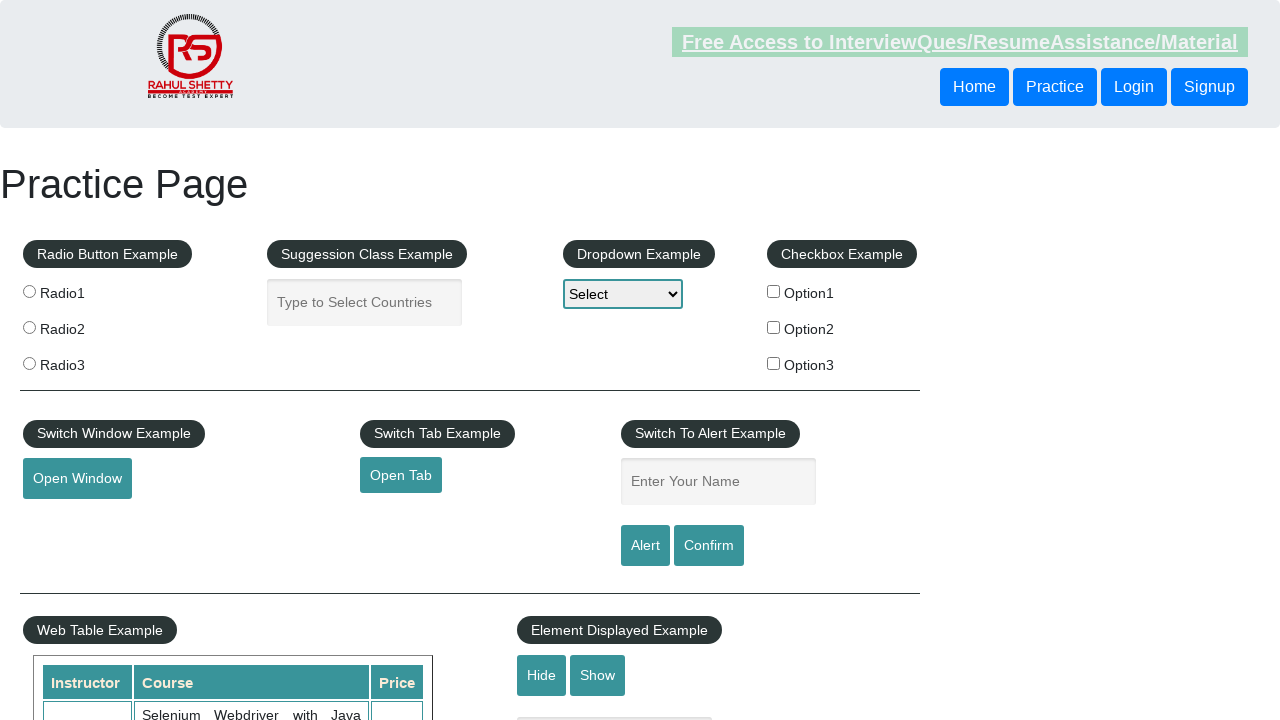

Filled autocomplete field with 'Hello... Good Afternoon!' on #autocomplete
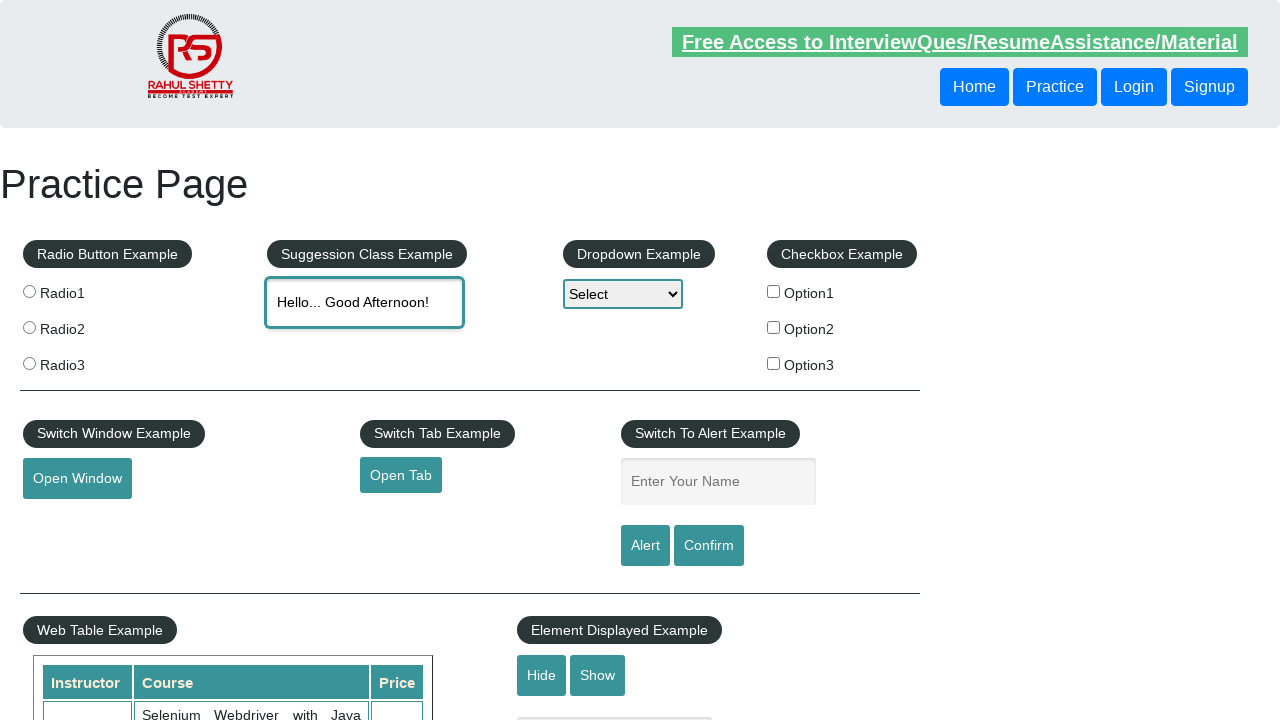

Clicked button to open new window at (77, 479) on #openwindow
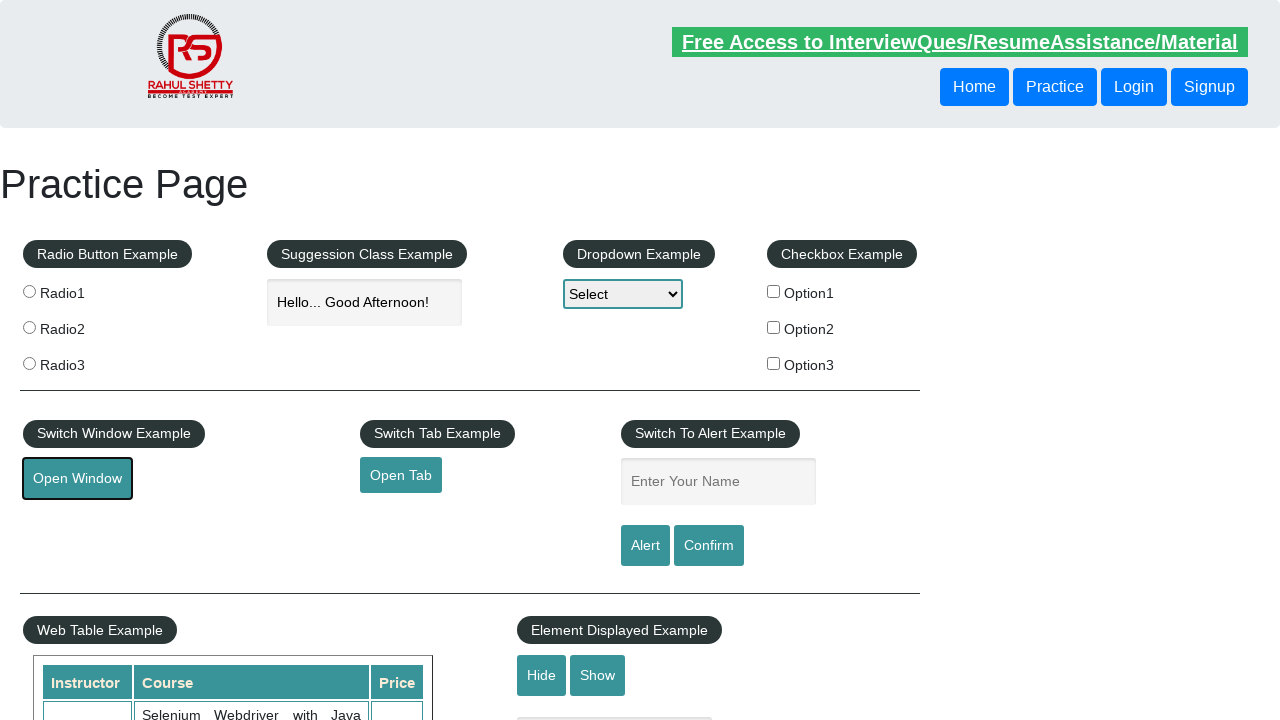

Clicked on REST API link at (251, 361) on text=REST API
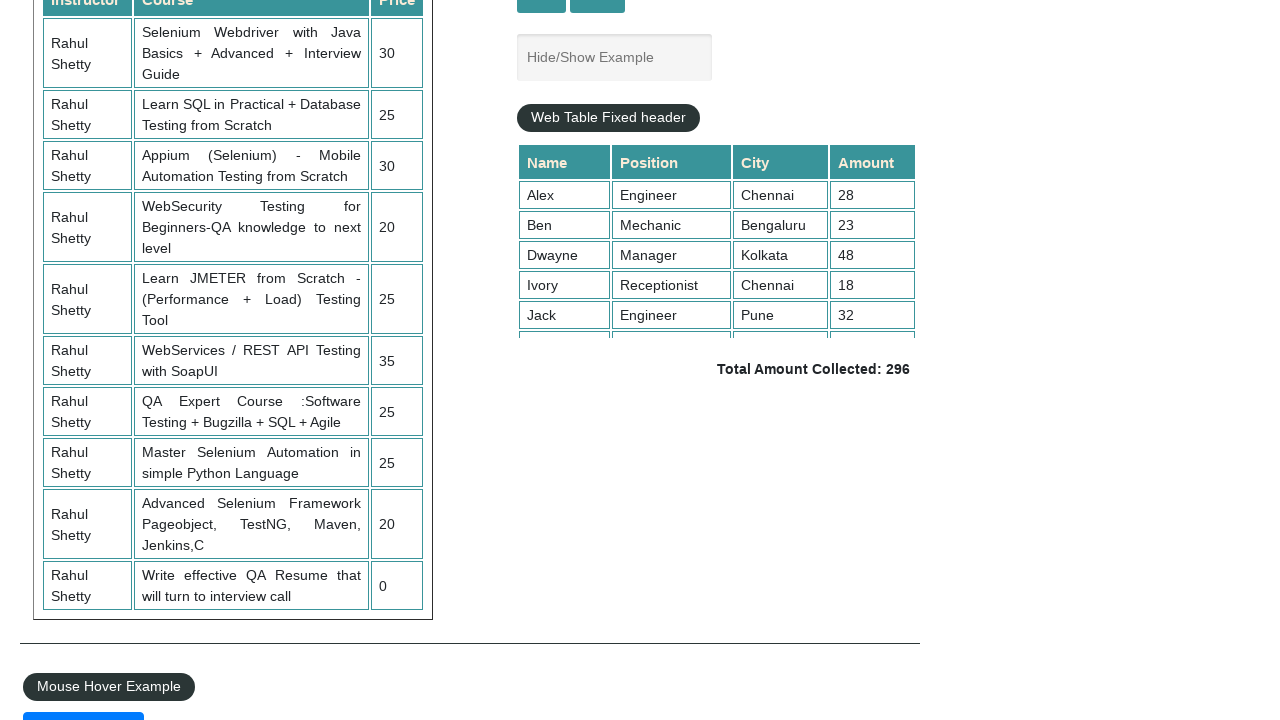

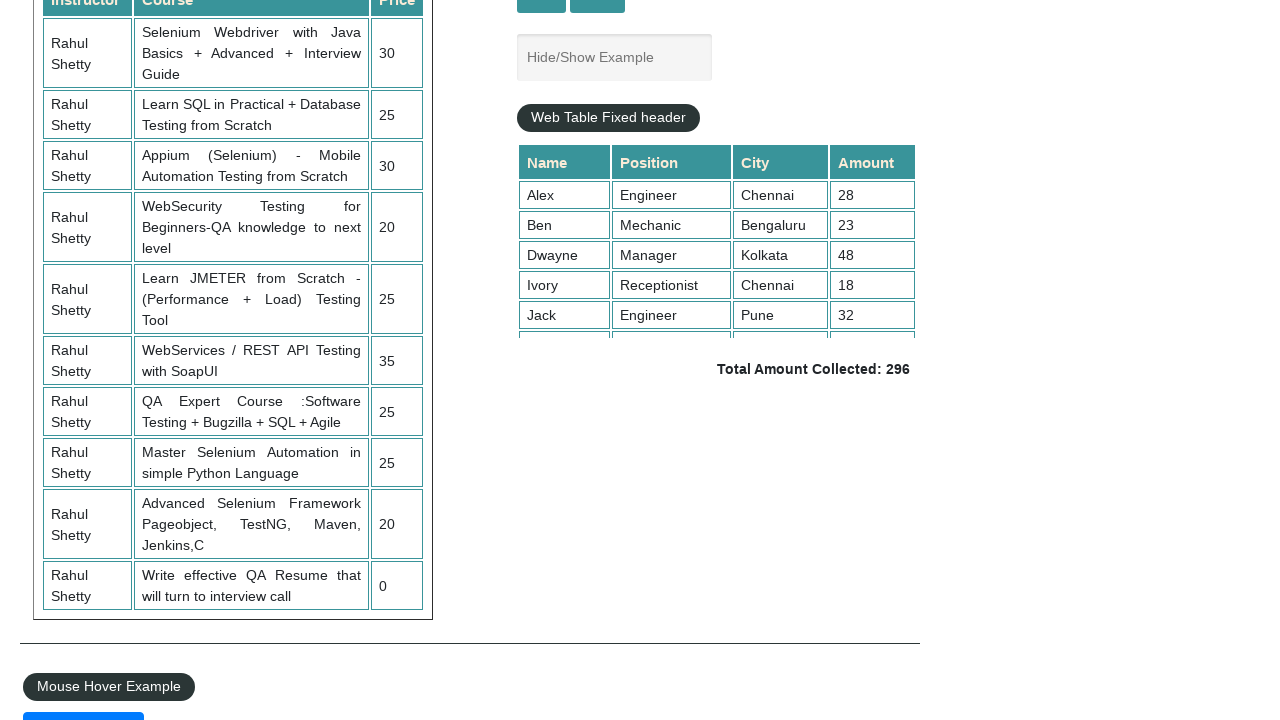